Tests dynamic element interaction by clicking a button that enables a checkbox after a delay, then clicking the checkbox

Starting URL: https://omayo.blogspot.com/

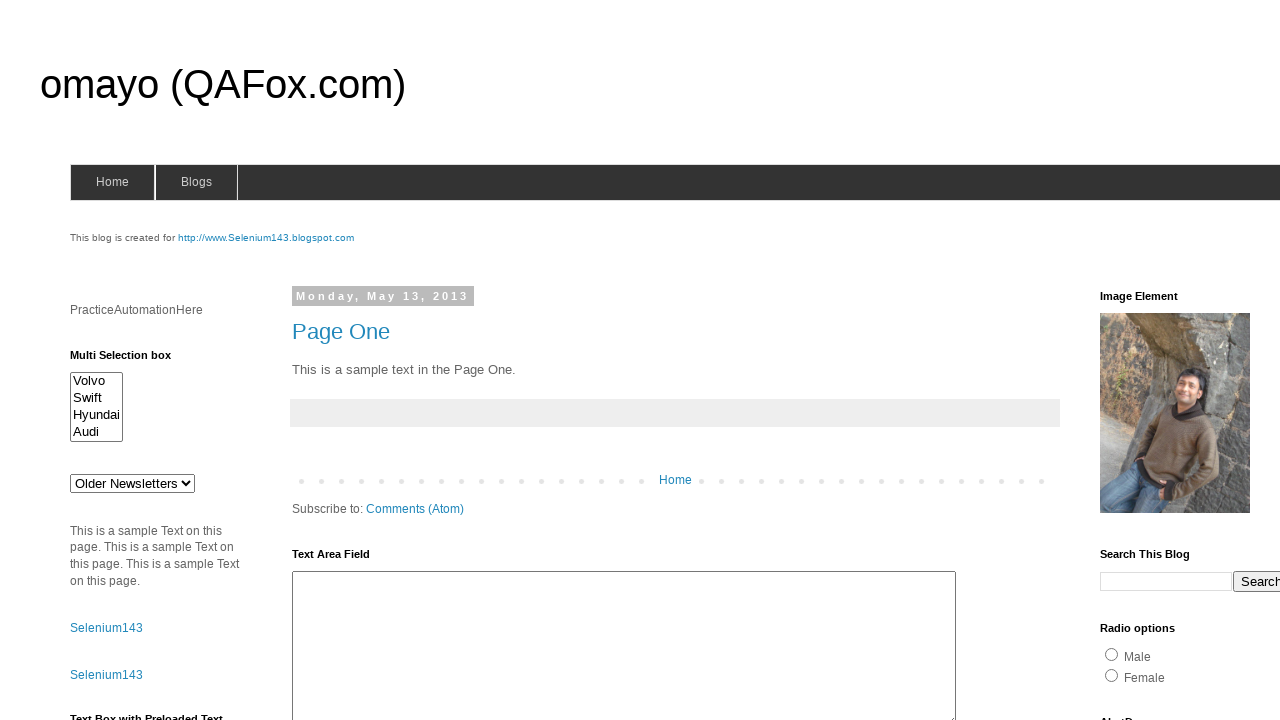

Scrolled to the bottom of the page
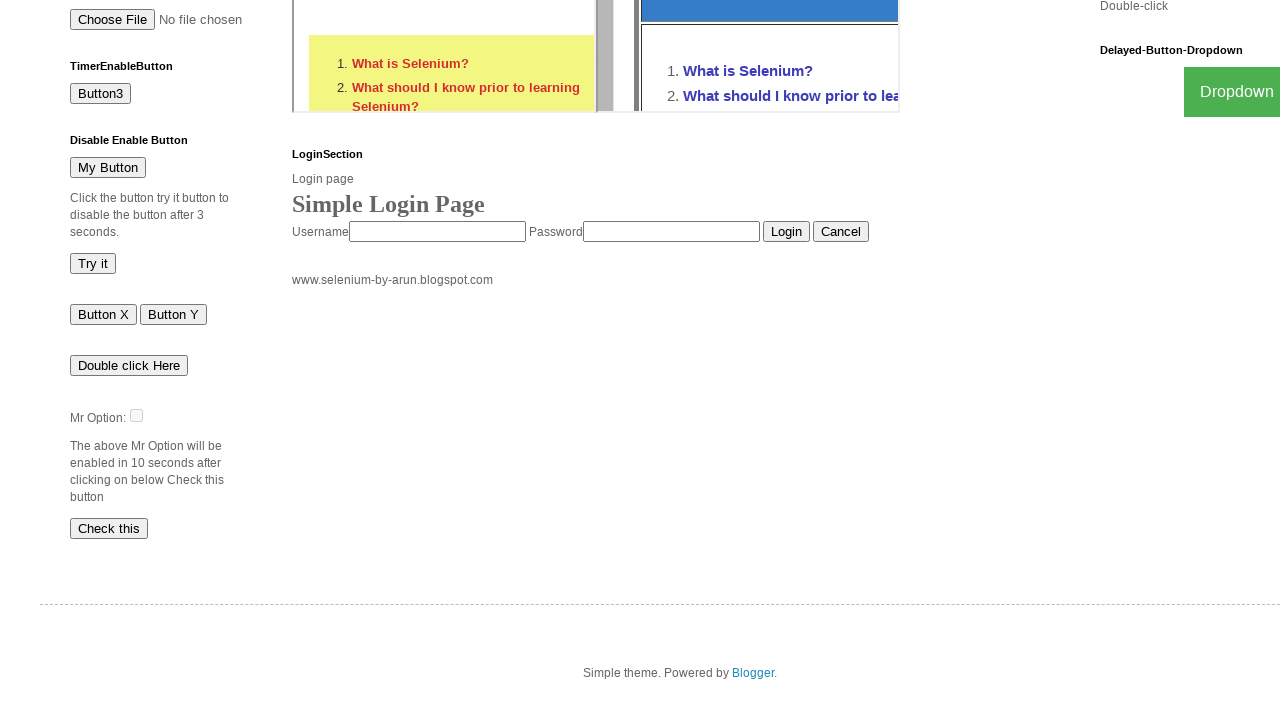

Clicked the 'Check this' button to enable checkbox after delay at (109, 528) on xpath=//button[contains(text(),'Check this')]
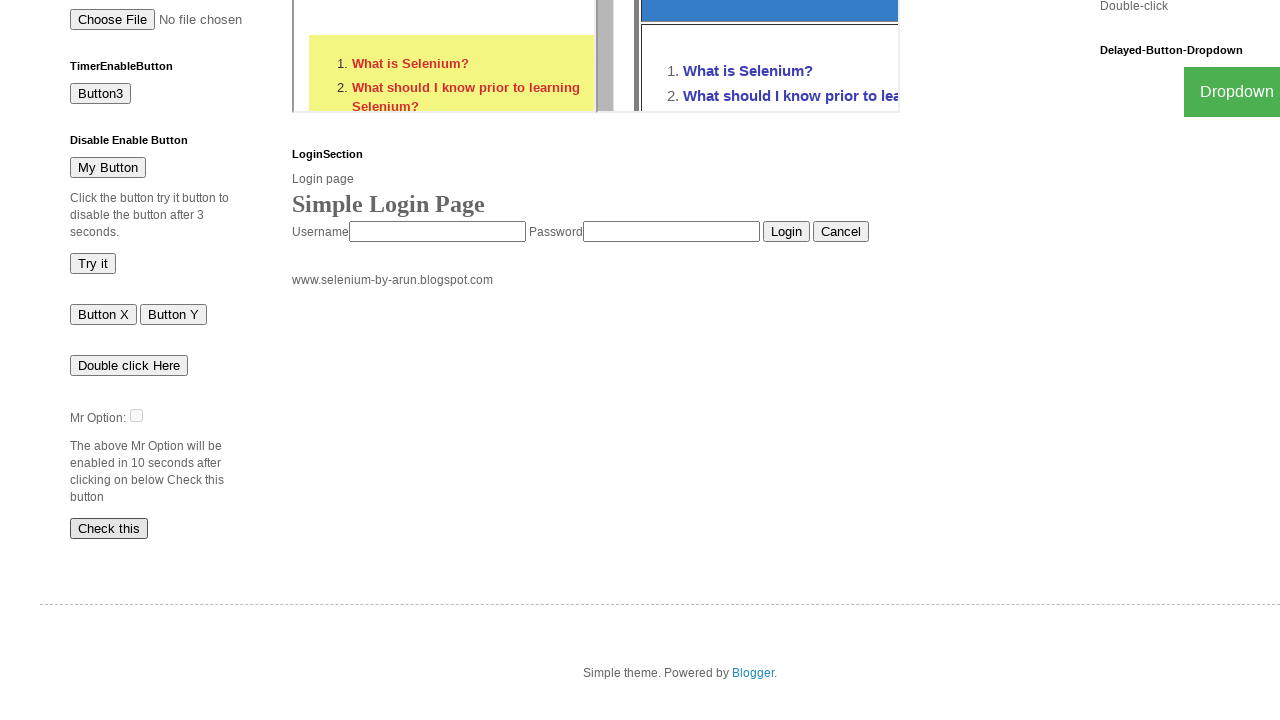

Waited for checkbox #dte to become visible
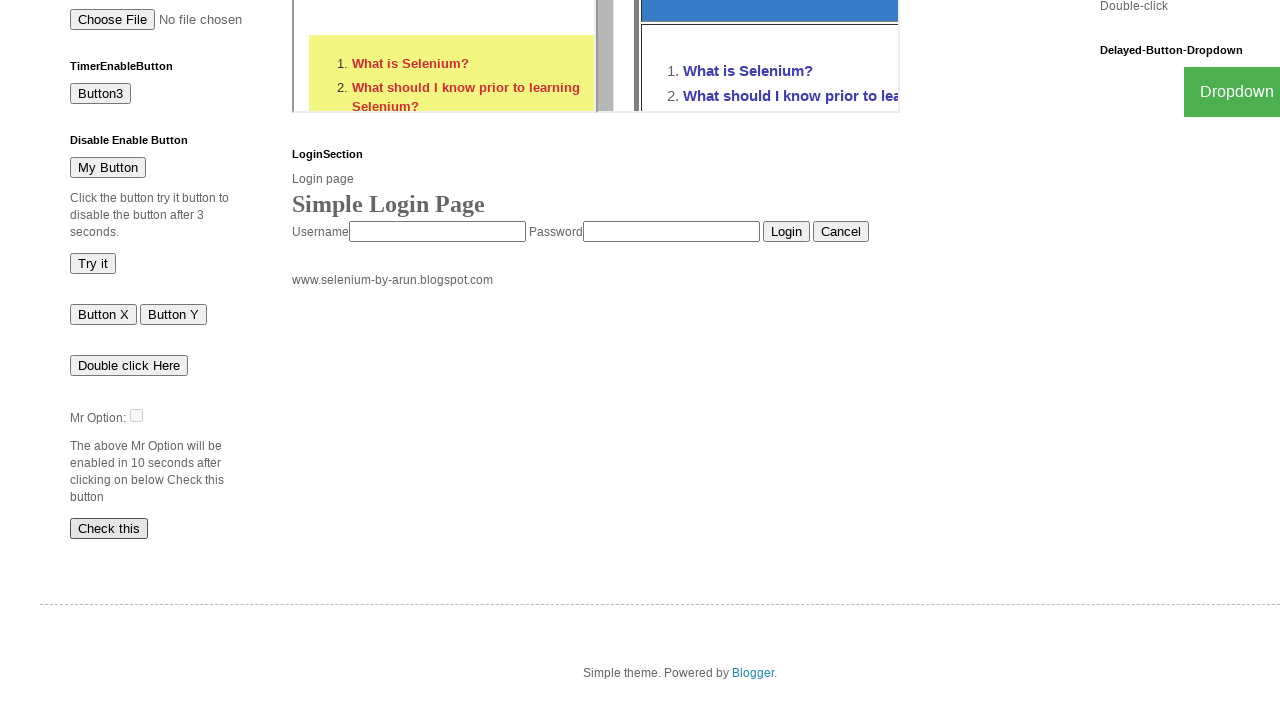

Clicked the checkbox #dte at (136, 415) on #dte
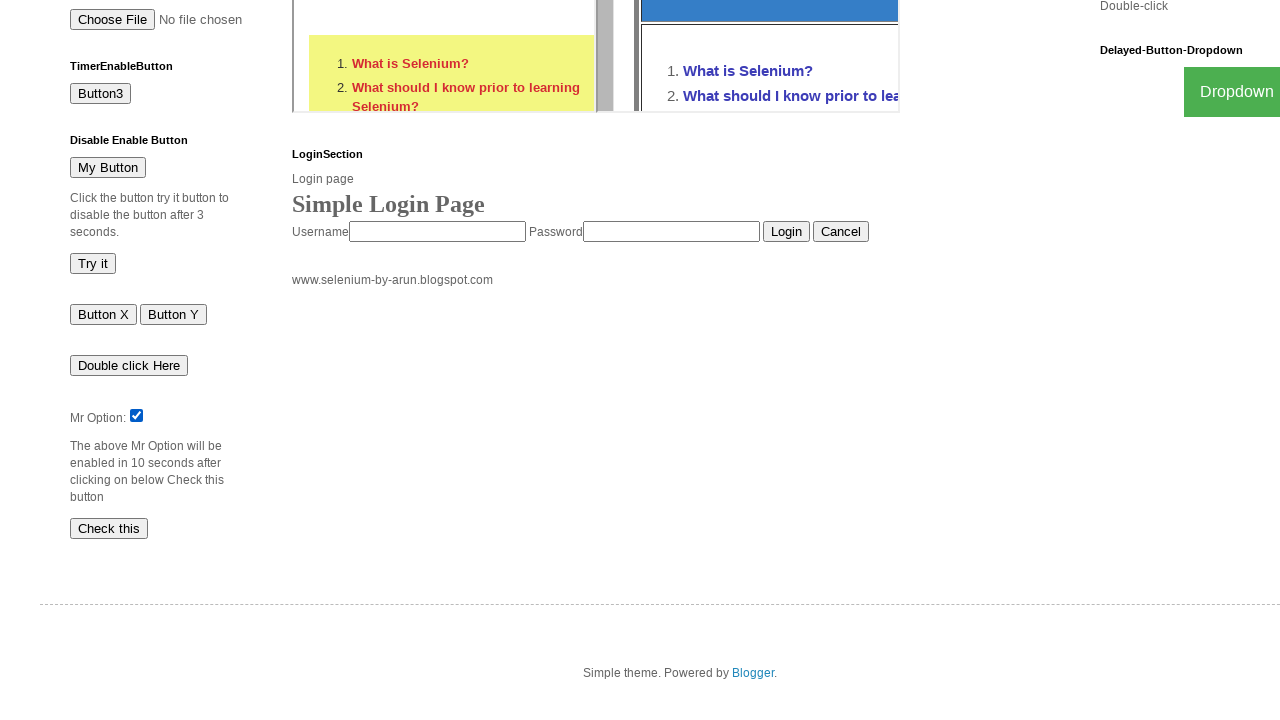

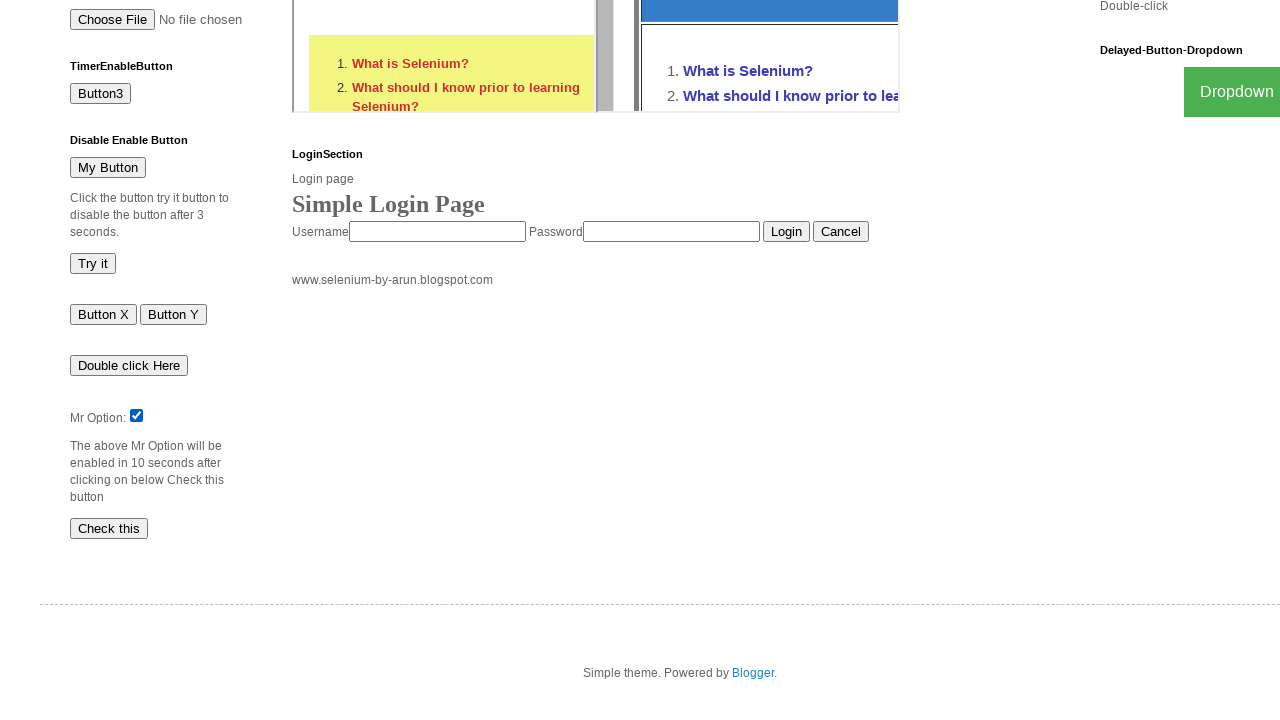